Tests that a todo item is removed when edited to an empty string

Starting URL: https://demo.playwright.dev/todomvc

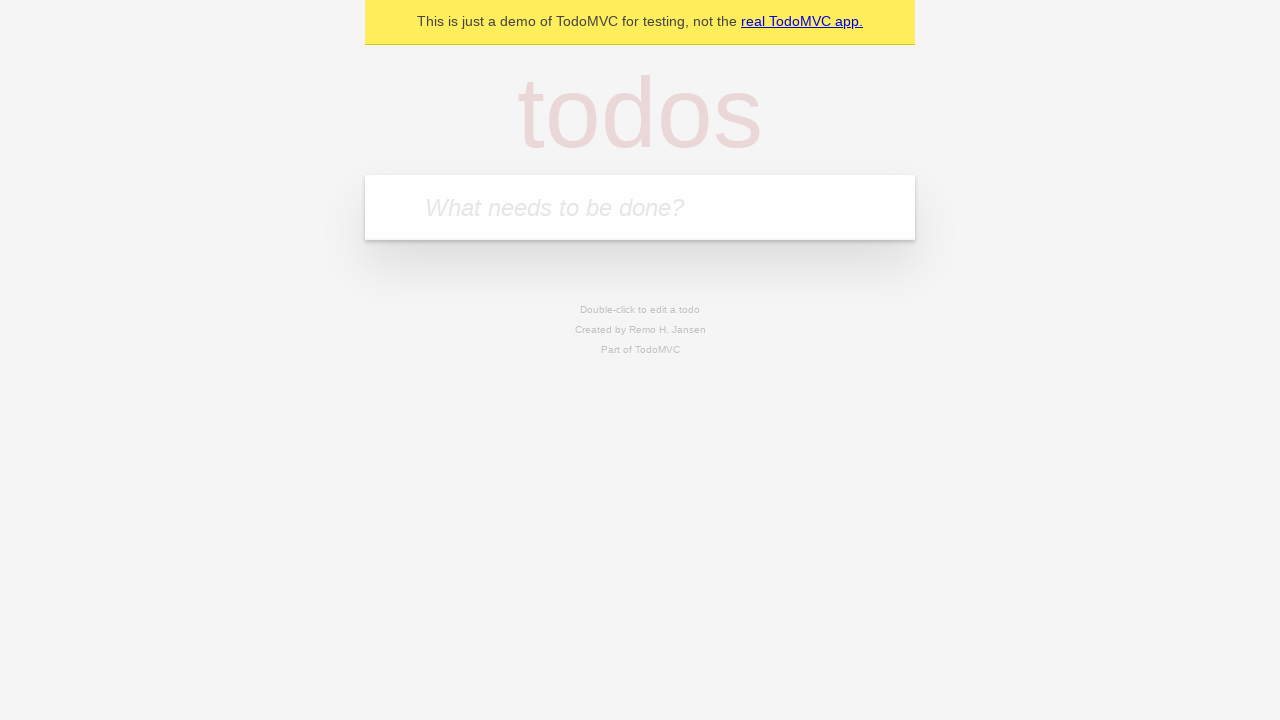

Filled first todo input with 'buy some cheese' on internal:attr=[placeholder="What needs to be done?"i]
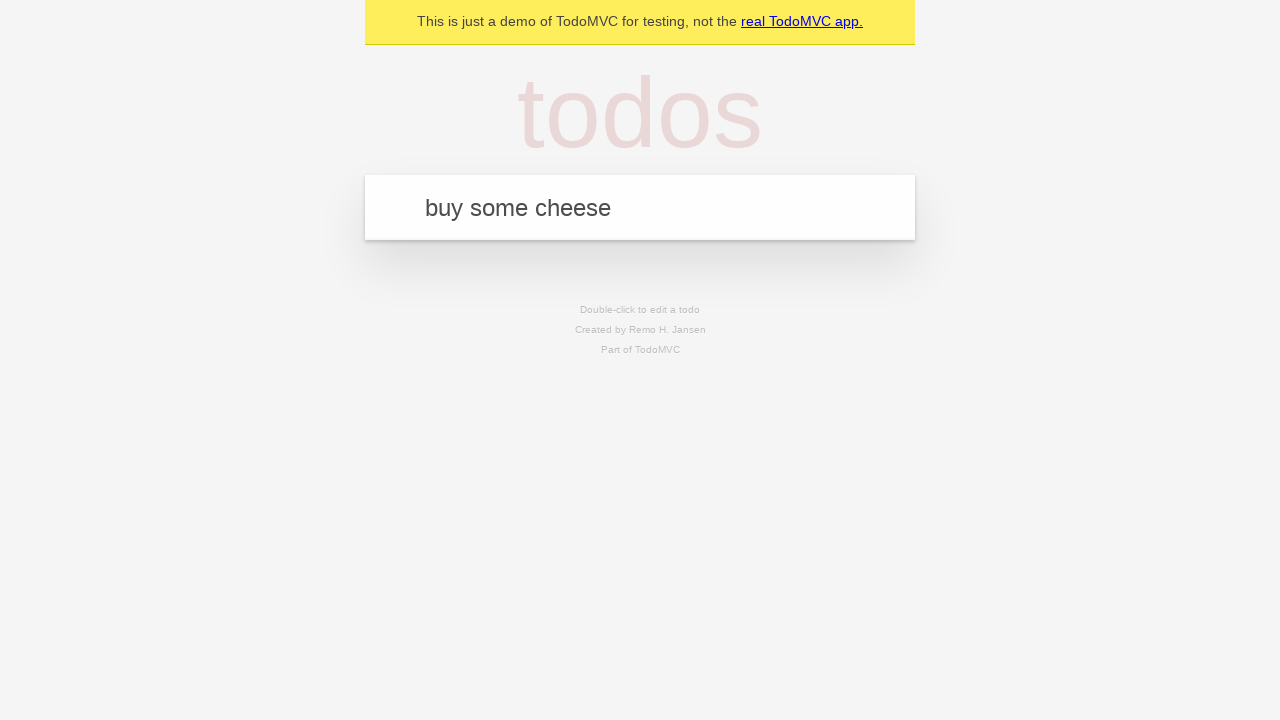

Pressed Enter to create first todo item on internal:attr=[placeholder="What needs to be done?"i]
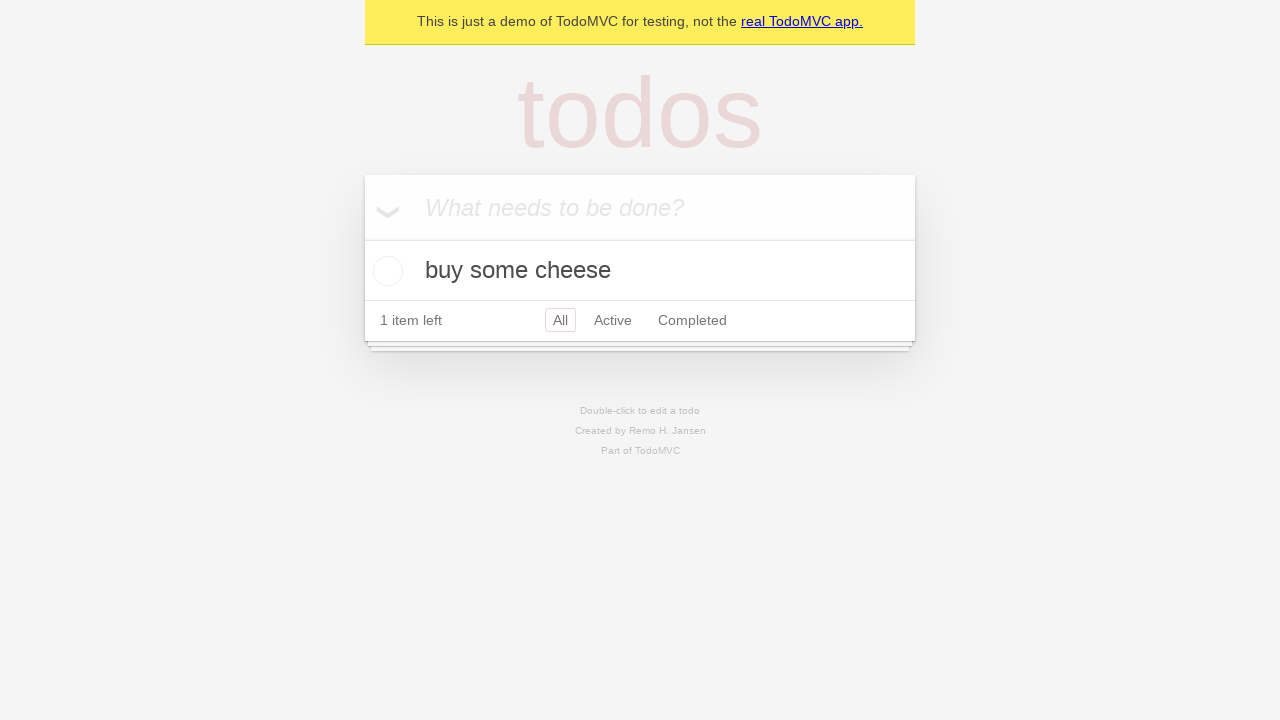

Filled second todo input with 'feed the cat' on internal:attr=[placeholder="What needs to be done?"i]
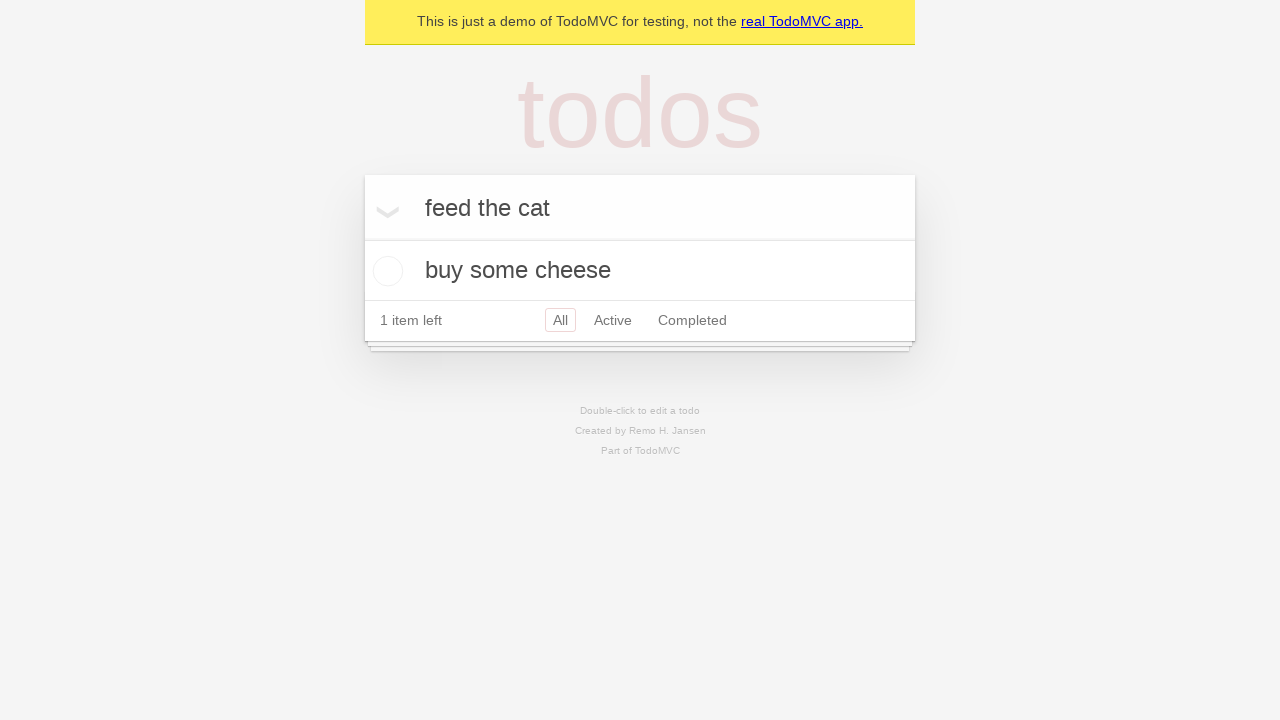

Pressed Enter to create second todo item on internal:attr=[placeholder="What needs to be done?"i]
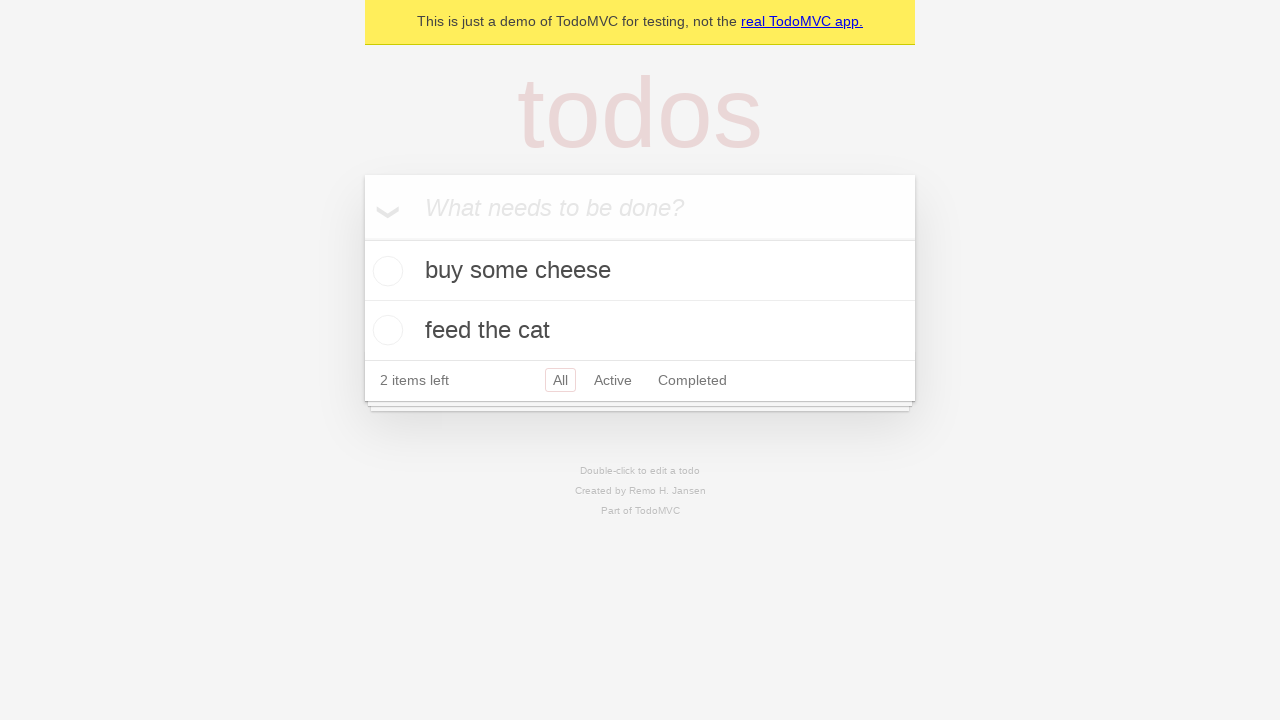

Filled third todo input with 'book a doctors appointment' on internal:attr=[placeholder="What needs to be done?"i]
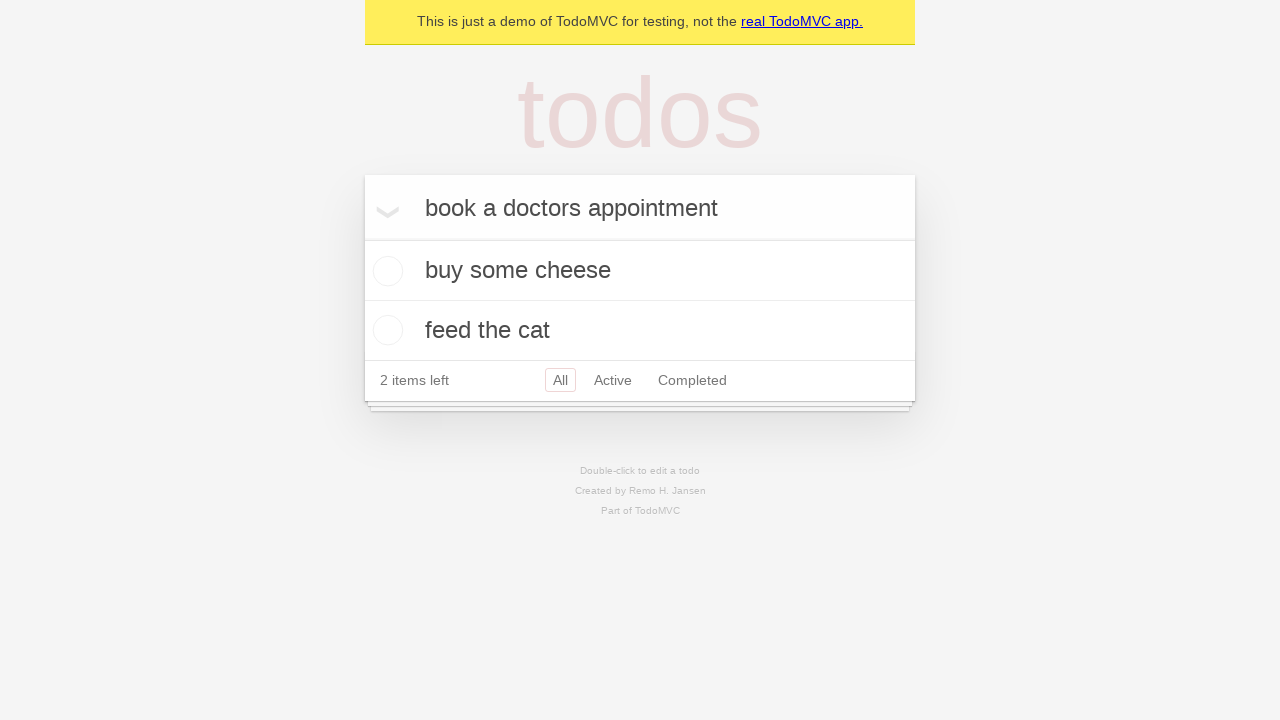

Pressed Enter to create third todo item on internal:attr=[placeholder="What needs to be done?"i]
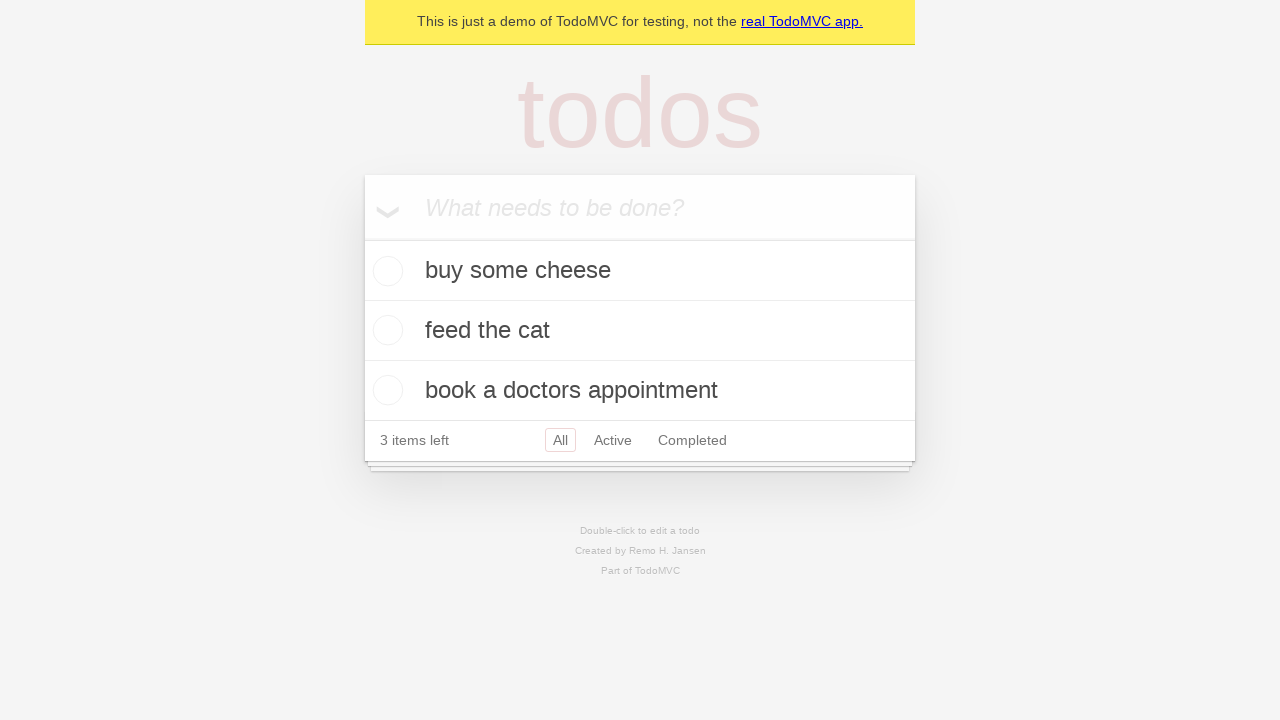

Double-clicked second todo item to enter edit mode at (640, 331) on internal:testid=[data-testid="todo-item"s] >> nth=1
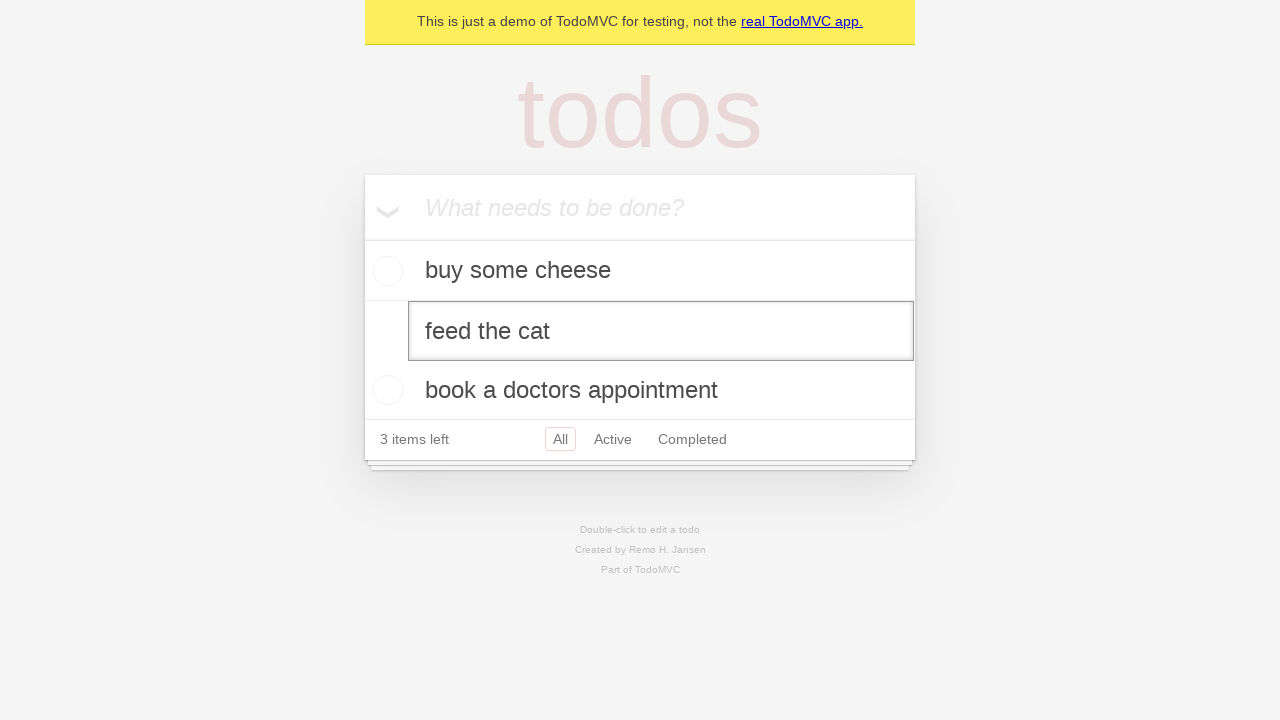

Cleared the text from the second todo item edit field on internal:testid=[data-testid="todo-item"s] >> nth=1 >> internal:role=textbox[nam
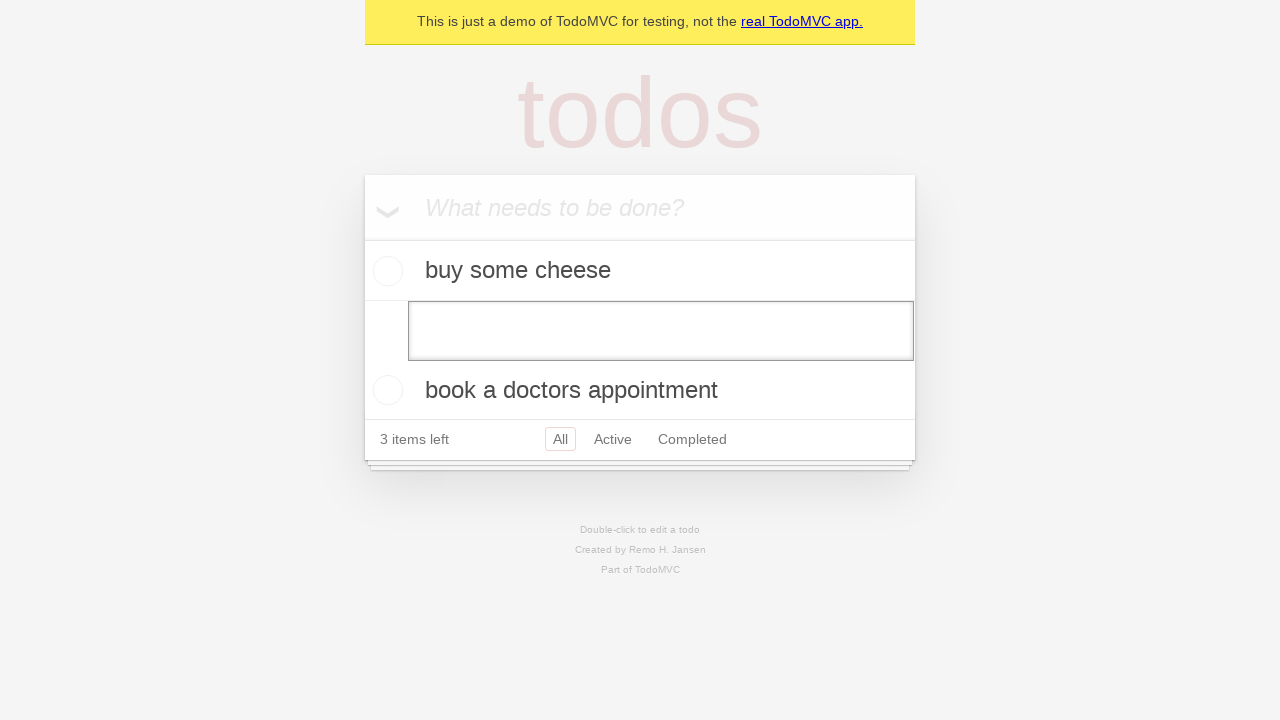

Pressed Enter to confirm empty text, removing the second todo item on internal:testid=[data-testid="todo-item"s] >> nth=1 >> internal:role=textbox[nam
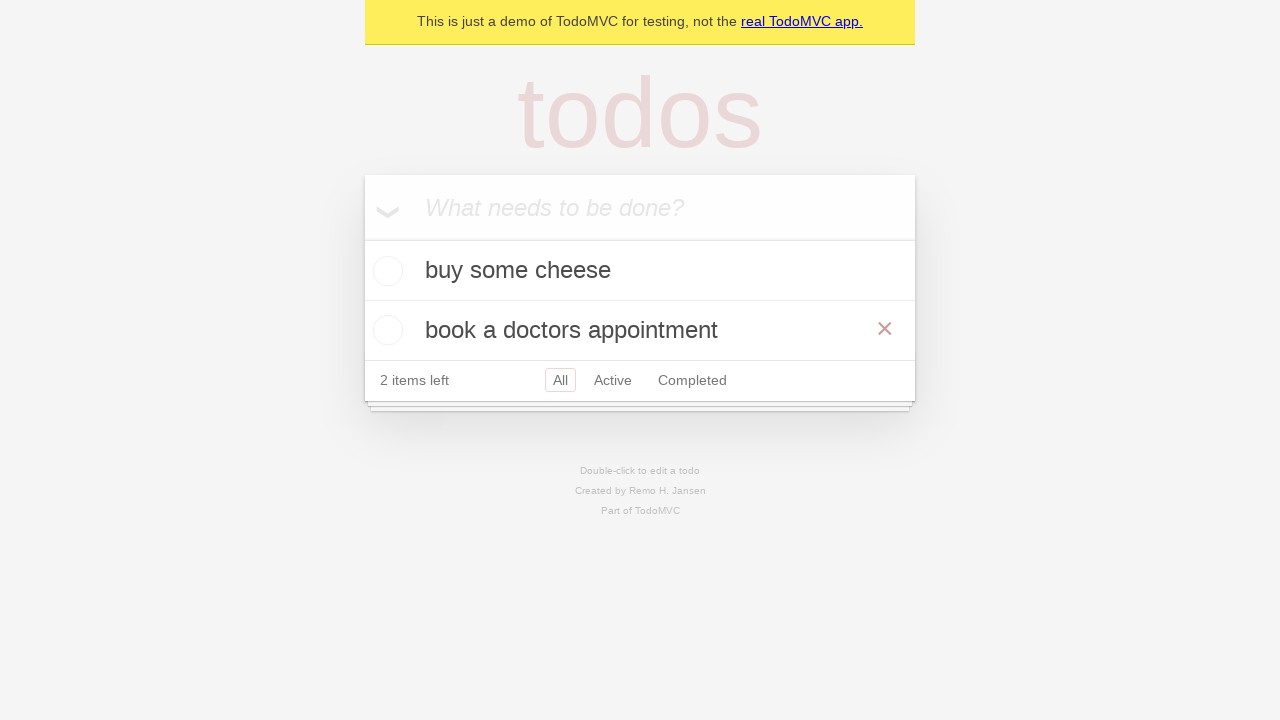

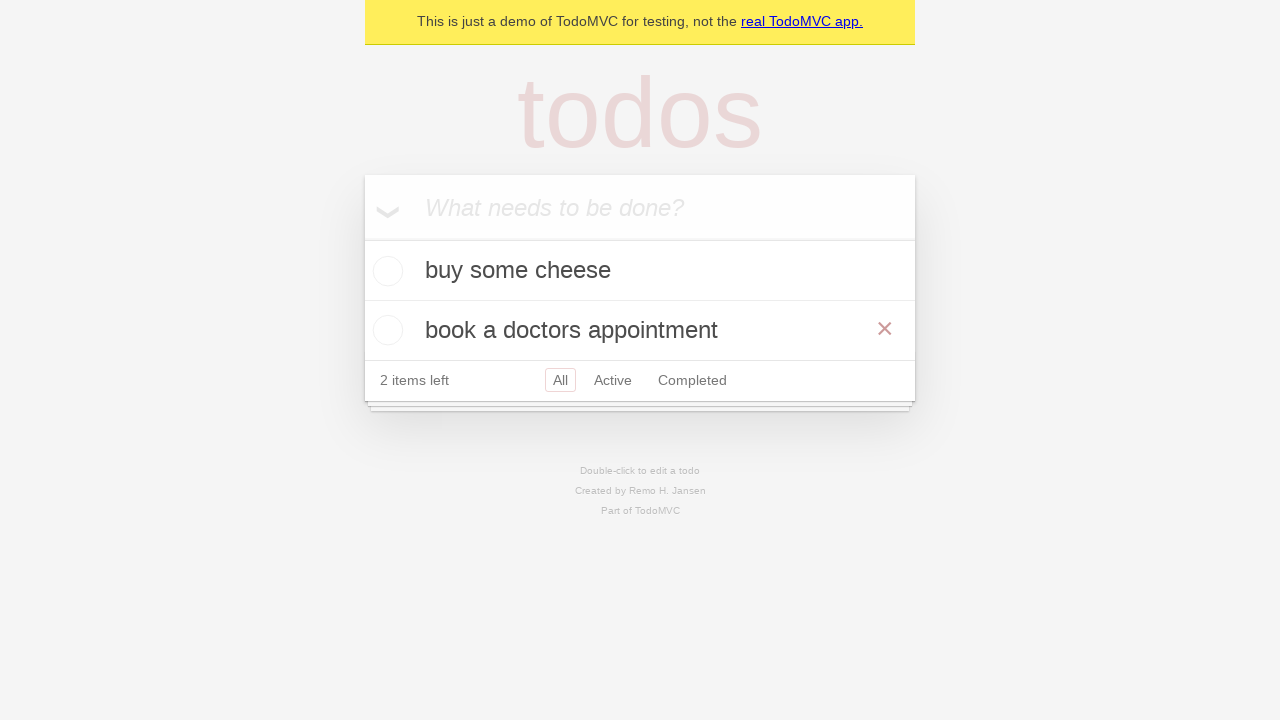